Tests the reset list functionality by clicking the reset button to restore the original list of people

Starting URL: https://kristinek.github.io/site/tasks/list_of_people_with_jobs.html

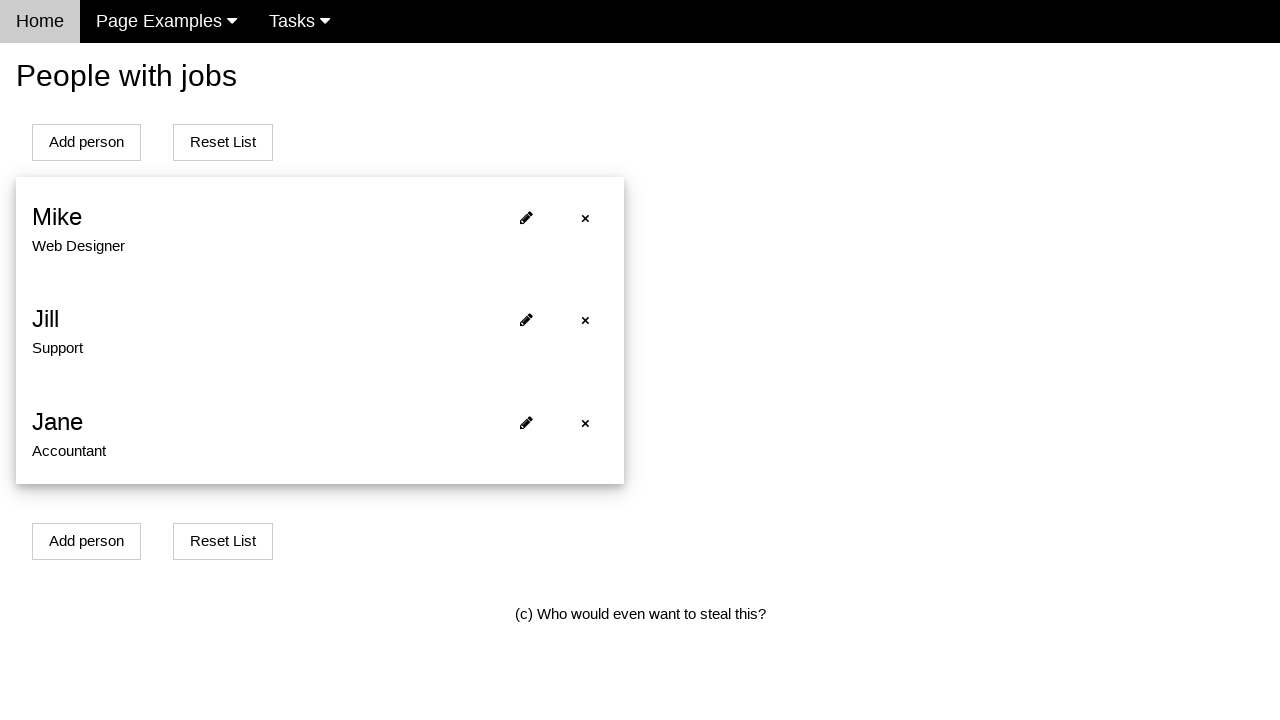

Navigated to list of people with jobs page
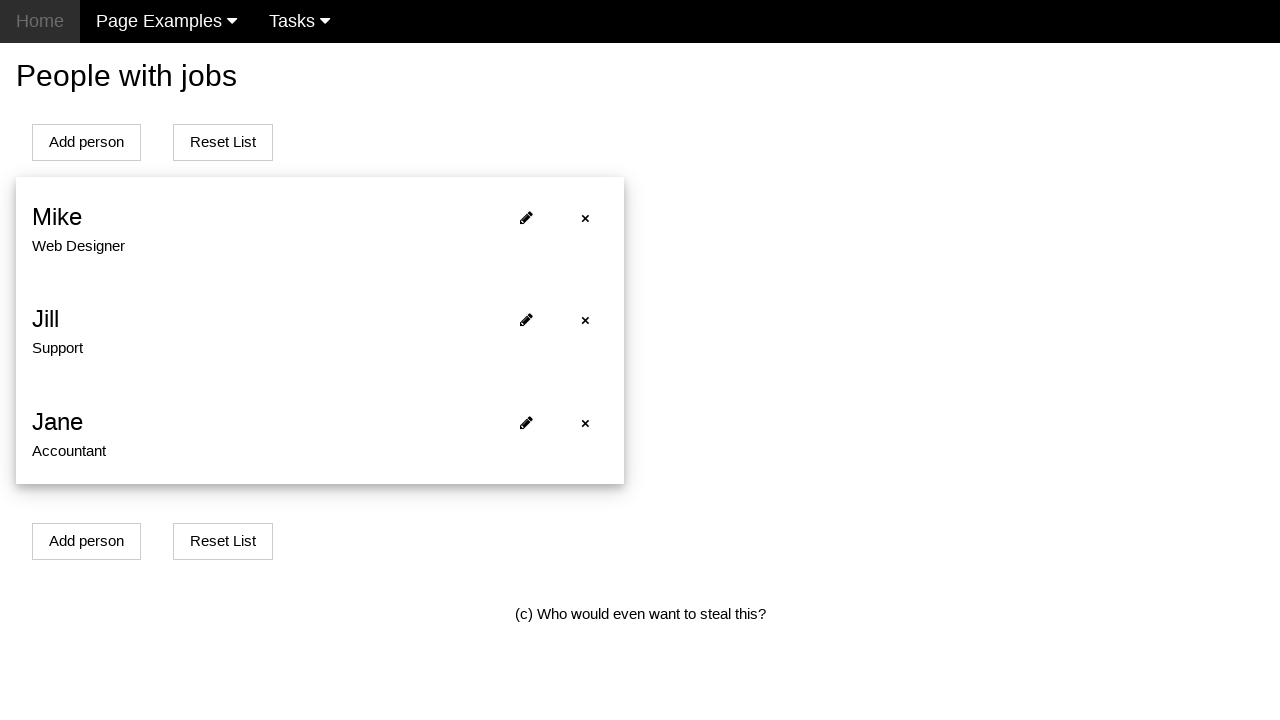

Clicked Reset List button at (223, 142) on xpath=//*[text()='Reset List']
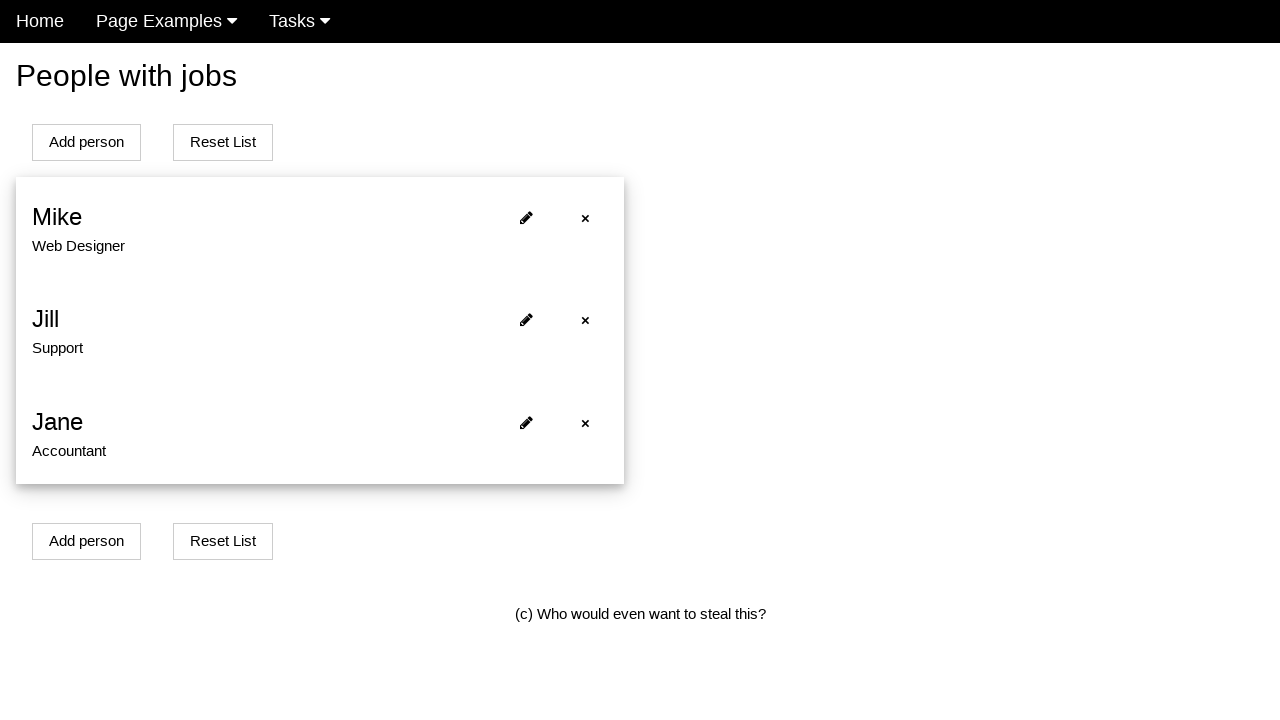

Original list restored and visible
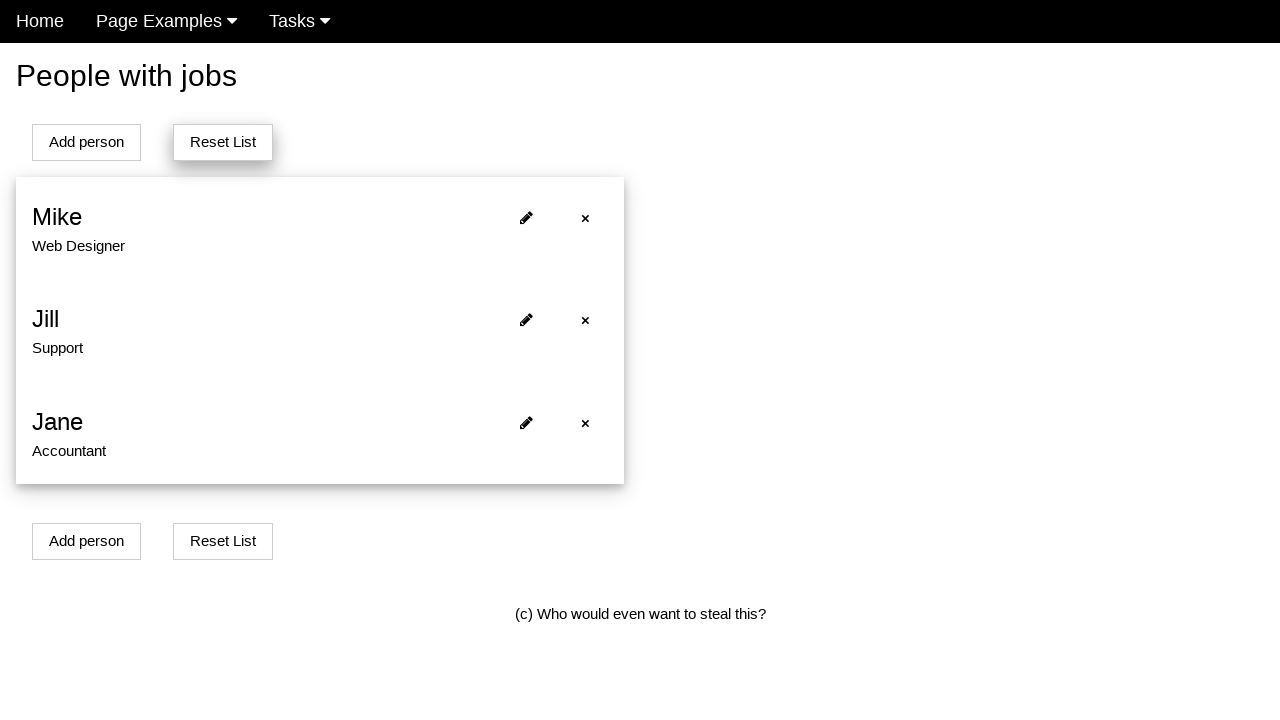

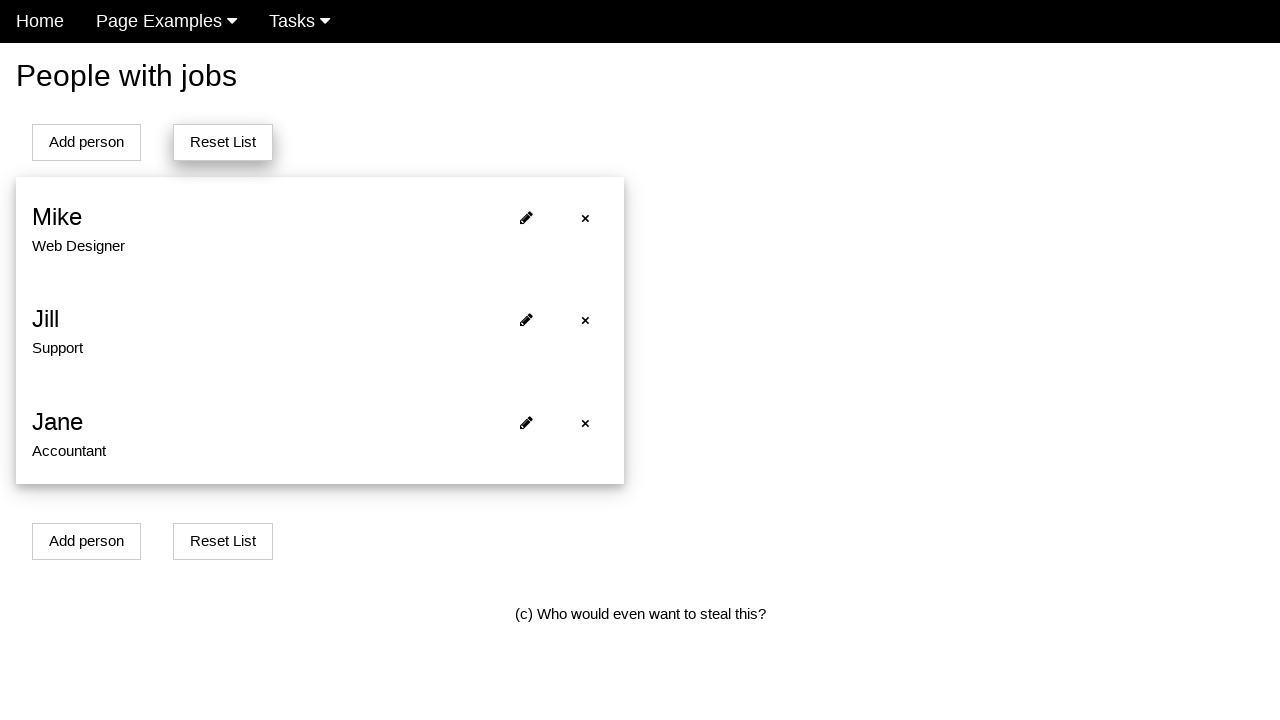